Tests JavaScript prompt alert handling by scrolling to the prompt button, clicking it, entering text into the prompt dialog, accepting it, and verifying the output message.

Starting URL: https://www.hyrtutorials.com/p/alertsdemo.html

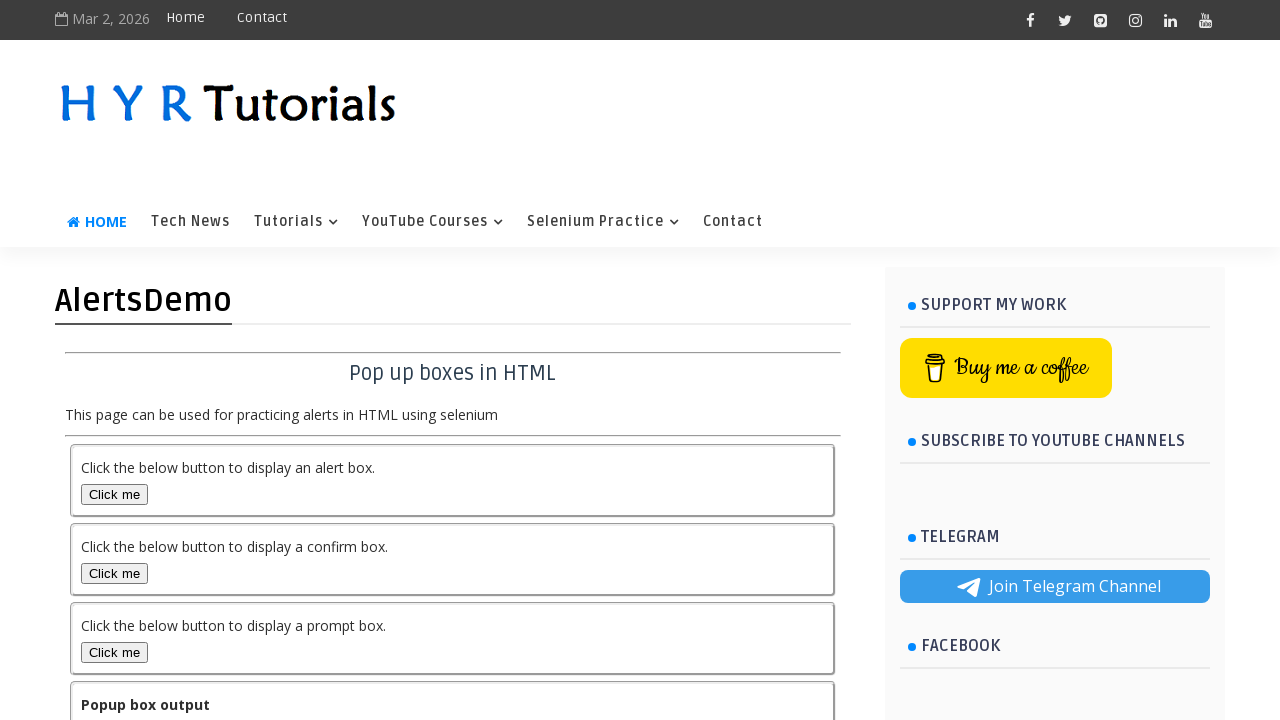

Scrolled down 800 pixels to reveal prompt button
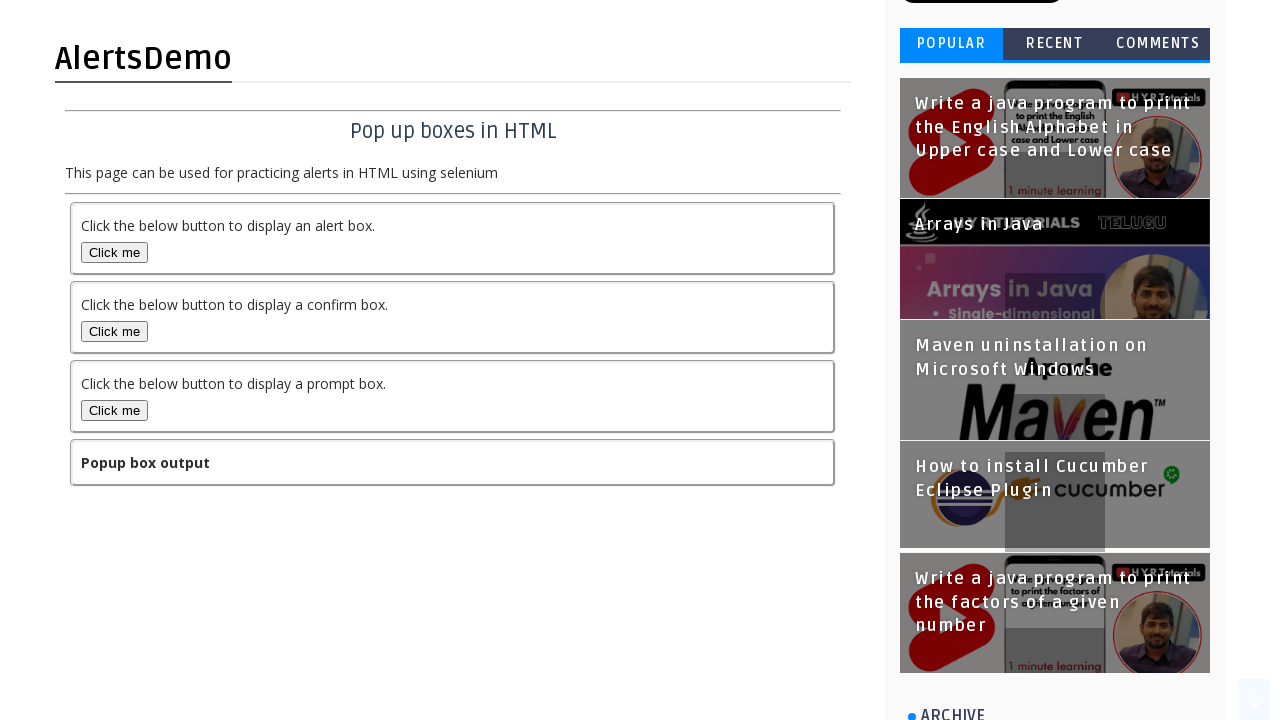

Set up dialog handler to accept prompt with text 'Sharmad'
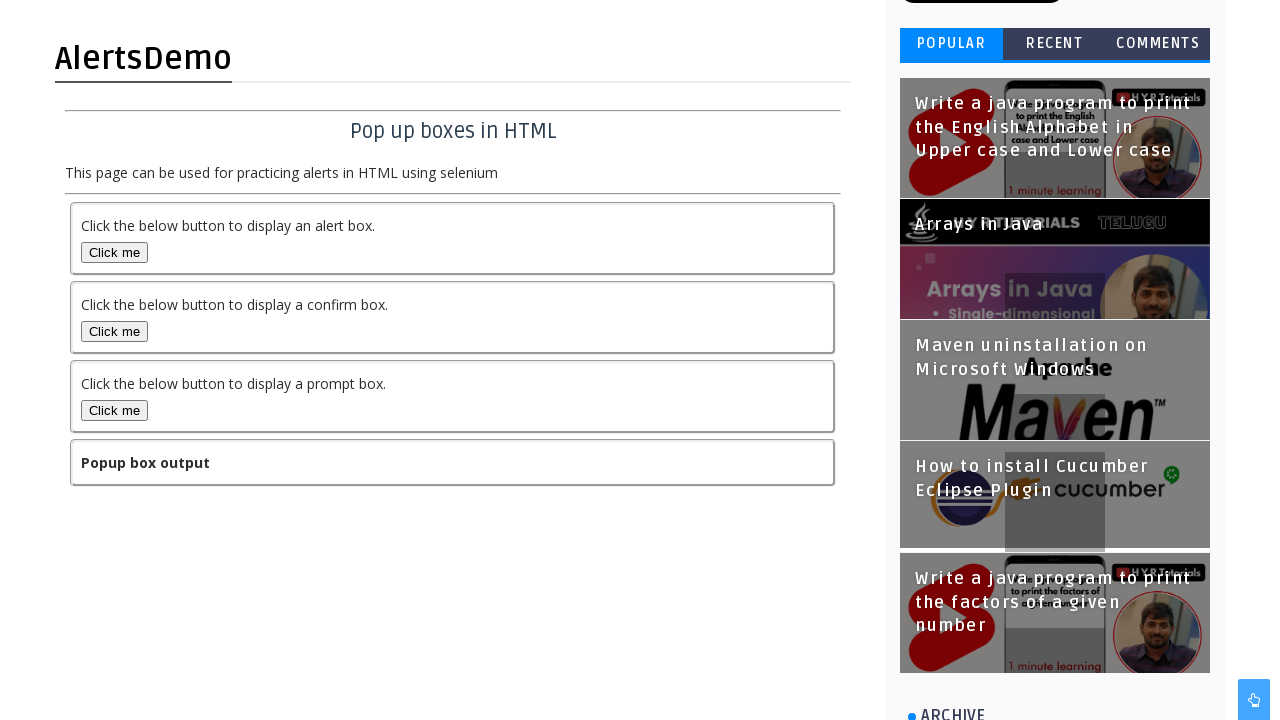

Clicked prompt button to trigger JavaScript alert at (114, 410) on #promptBox
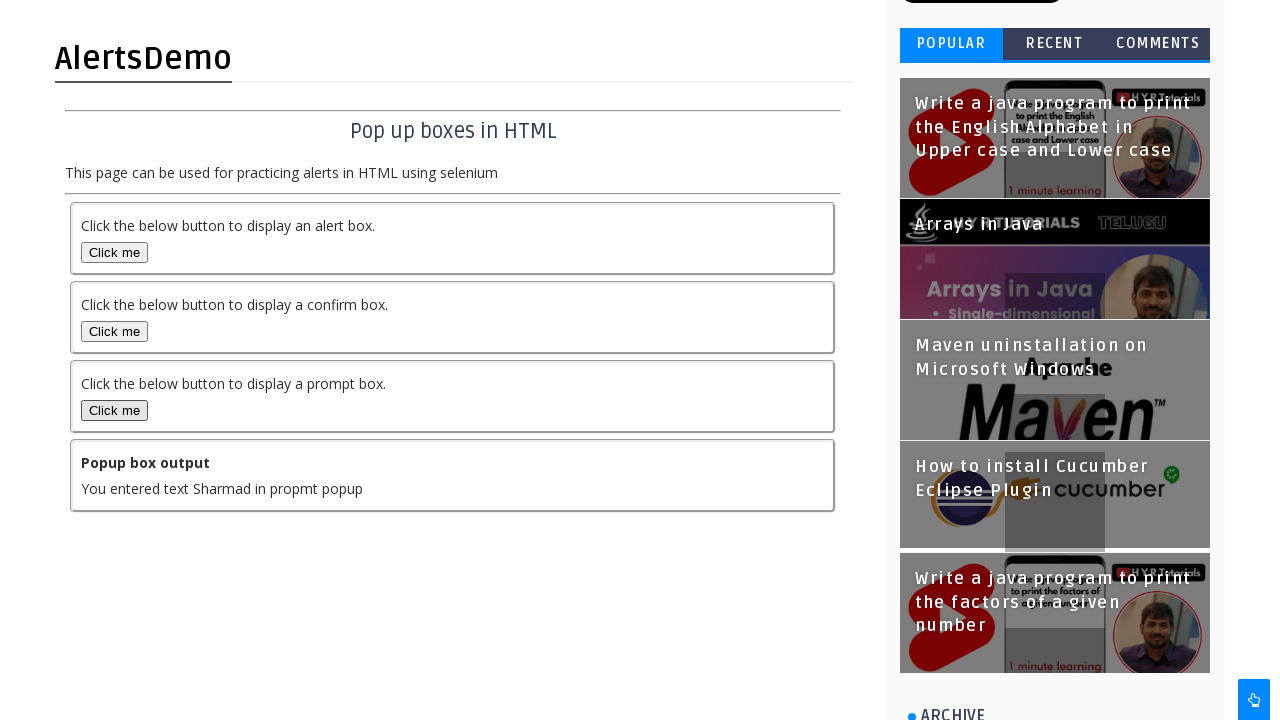

Waited for output element to load after alert handling
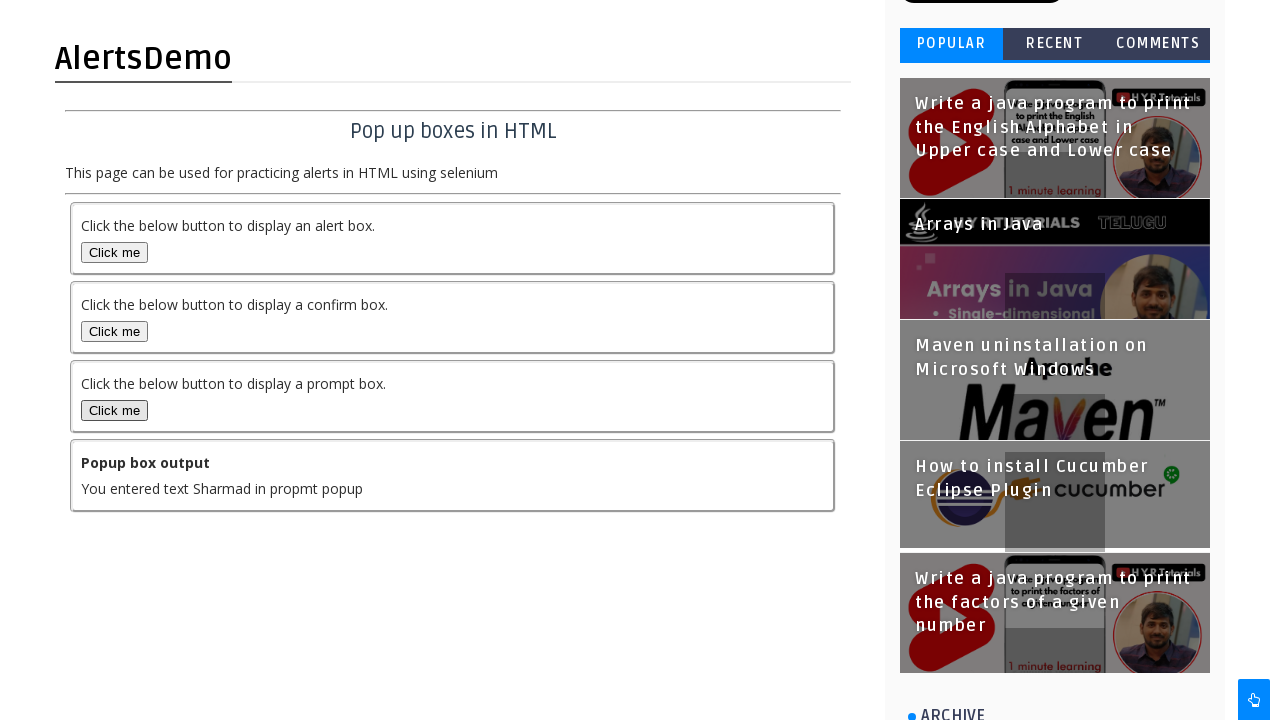

Retrieved output text: You entered text Sharmad in propmt popup
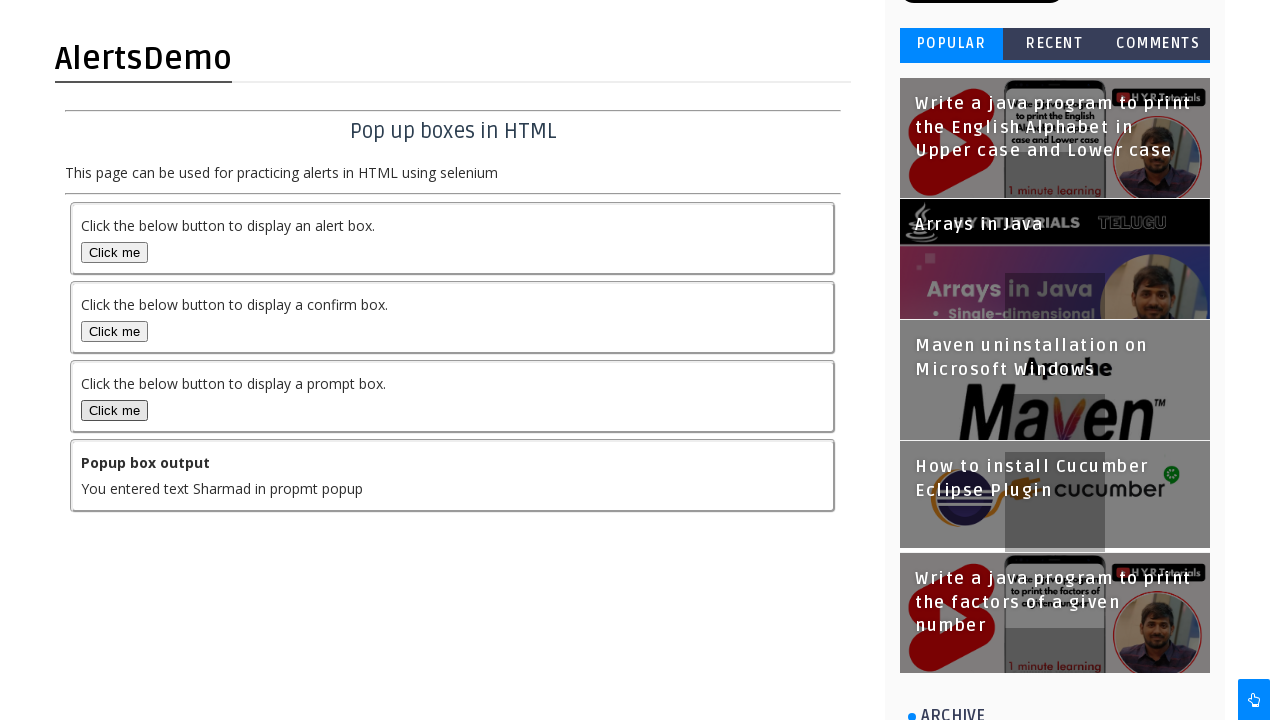

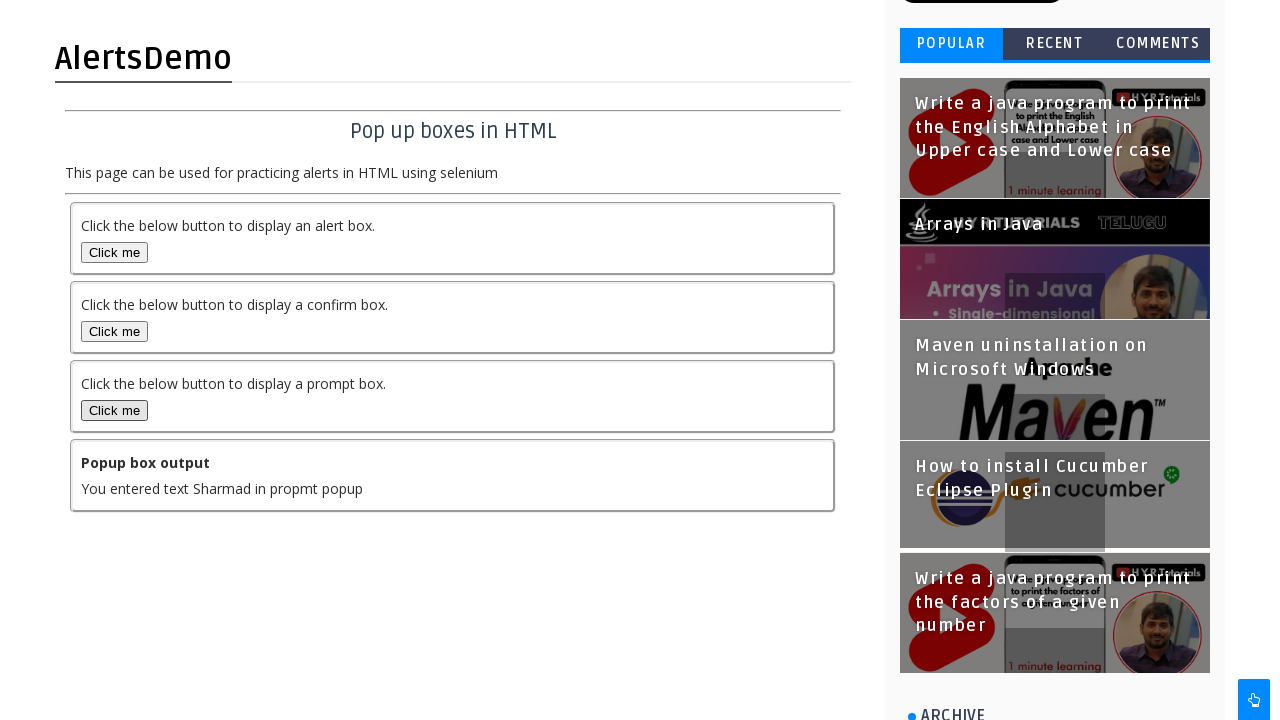